Tests age field validation by entering invalid text and valid number

Starting URL: https://demoqa.com/webtables

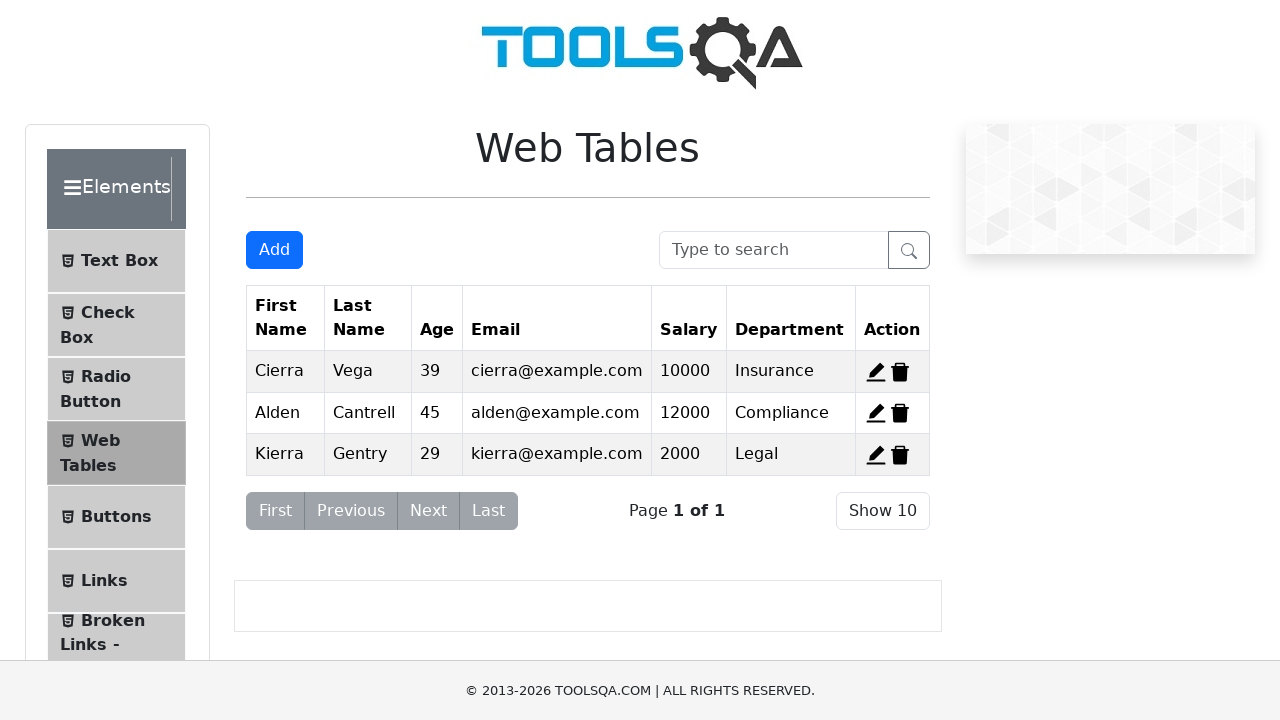

Clicked Add button to open form at (274, 250) on #addNewRecordButton
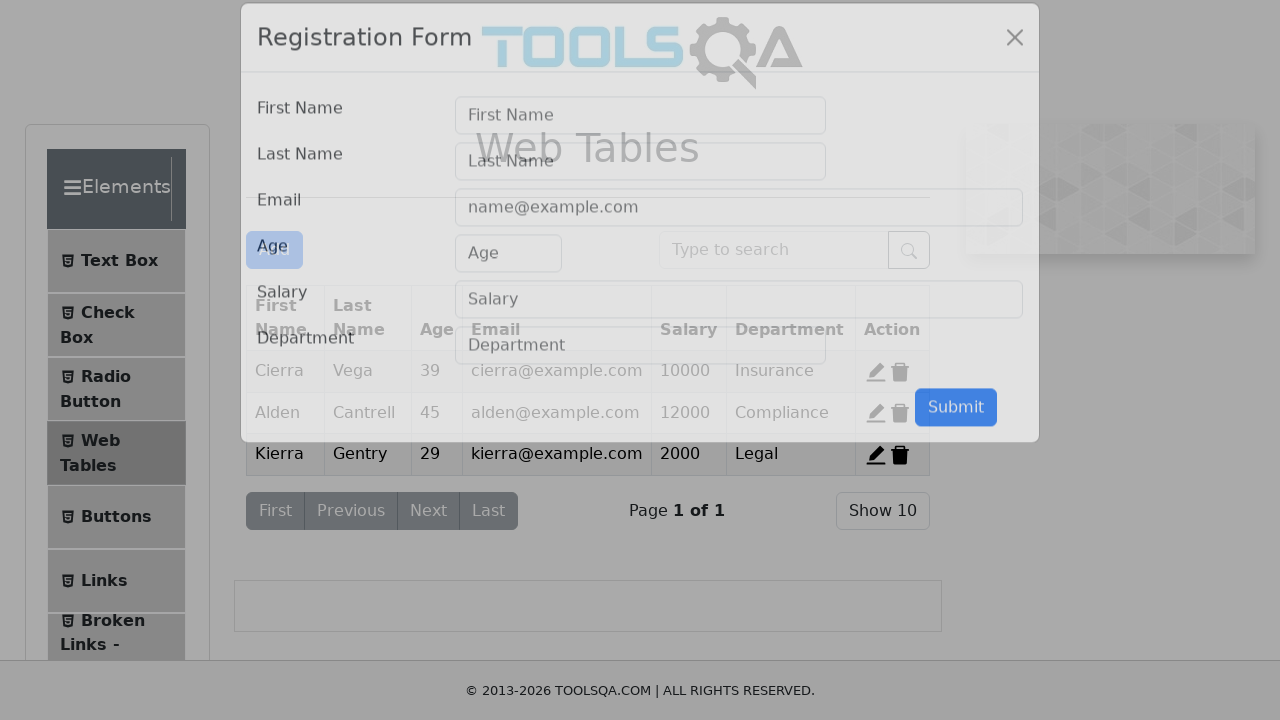

Entered invalid text 'aaaa' in age field on input#age
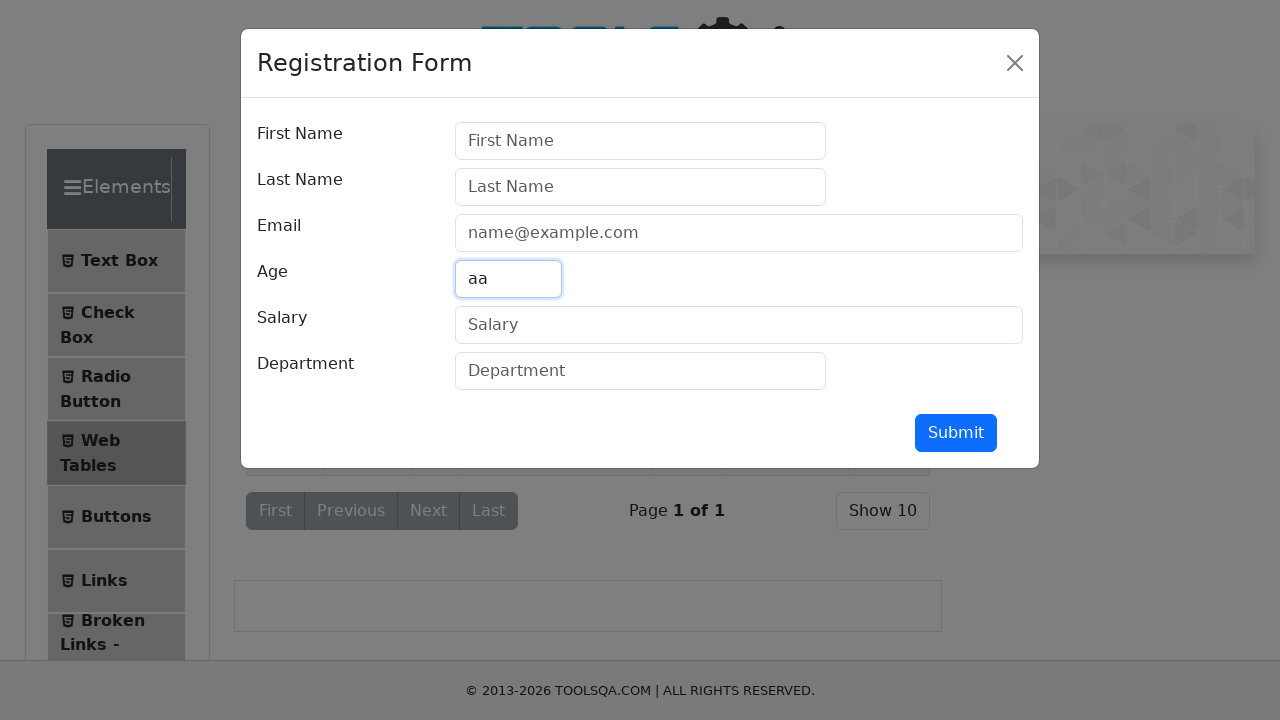

Waited 1 second for validation feedback
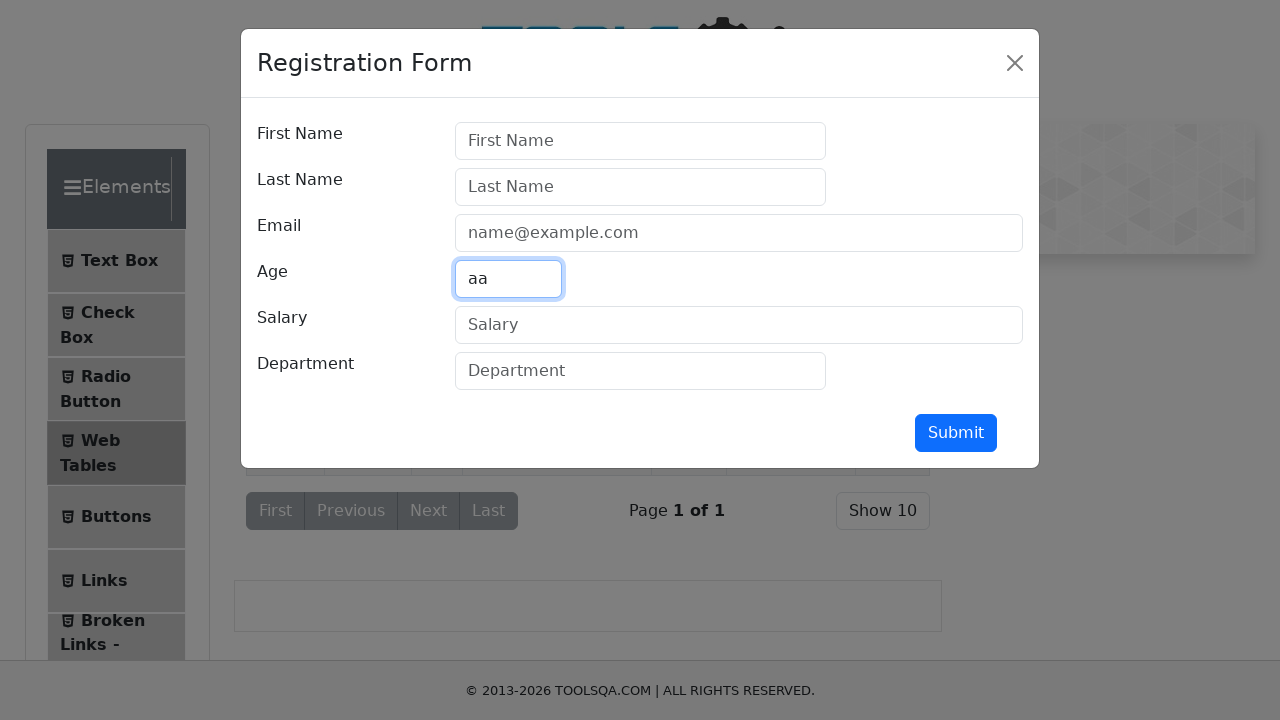

Cleared age field on input#age
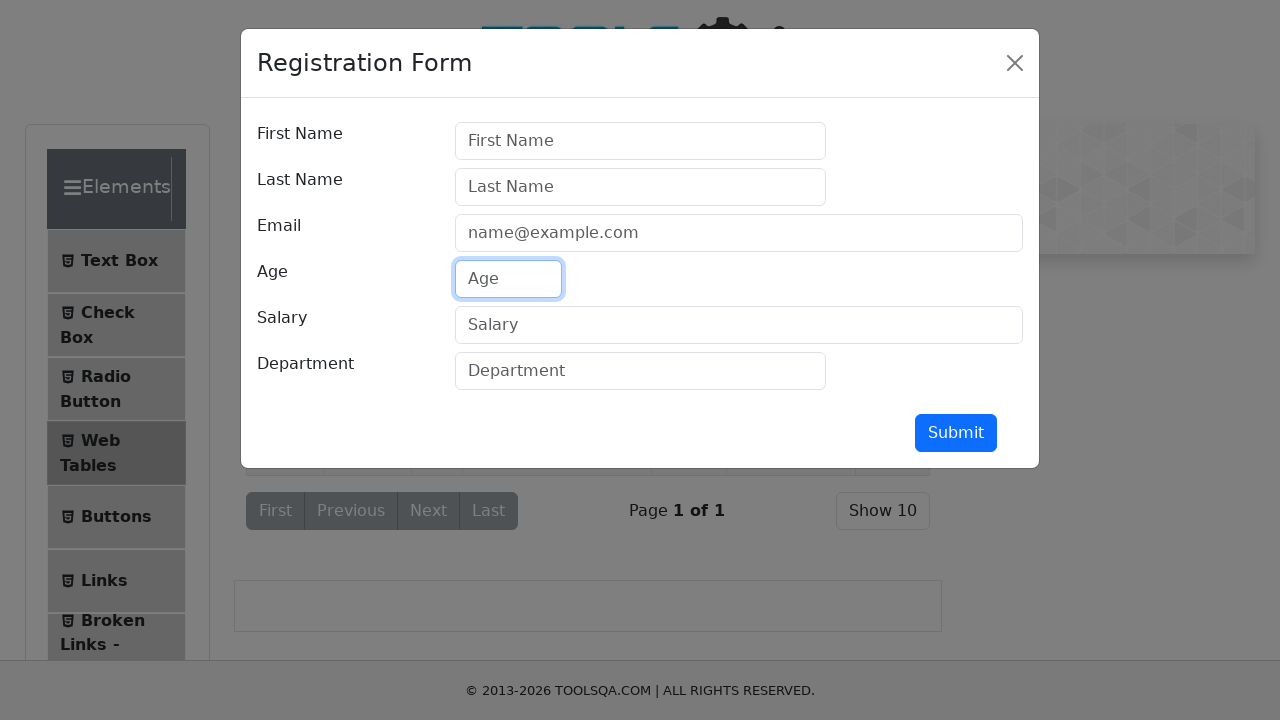

Entered valid age '29' in age field on input#age
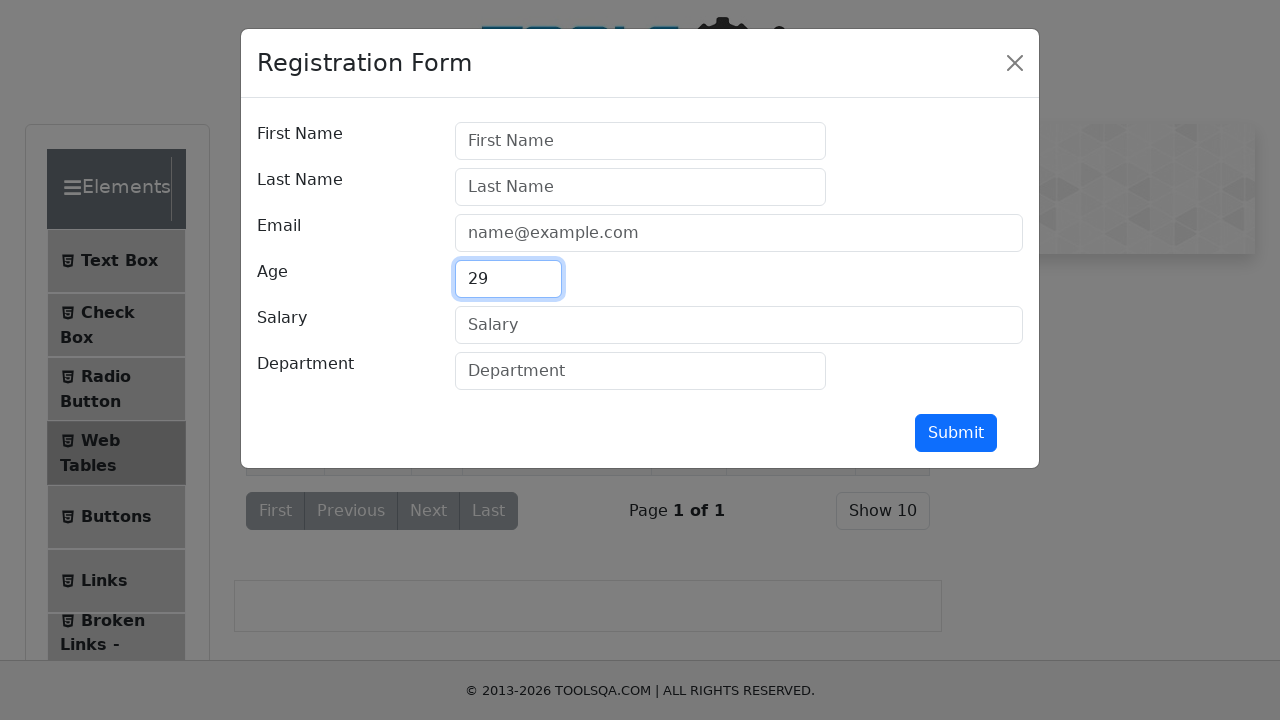

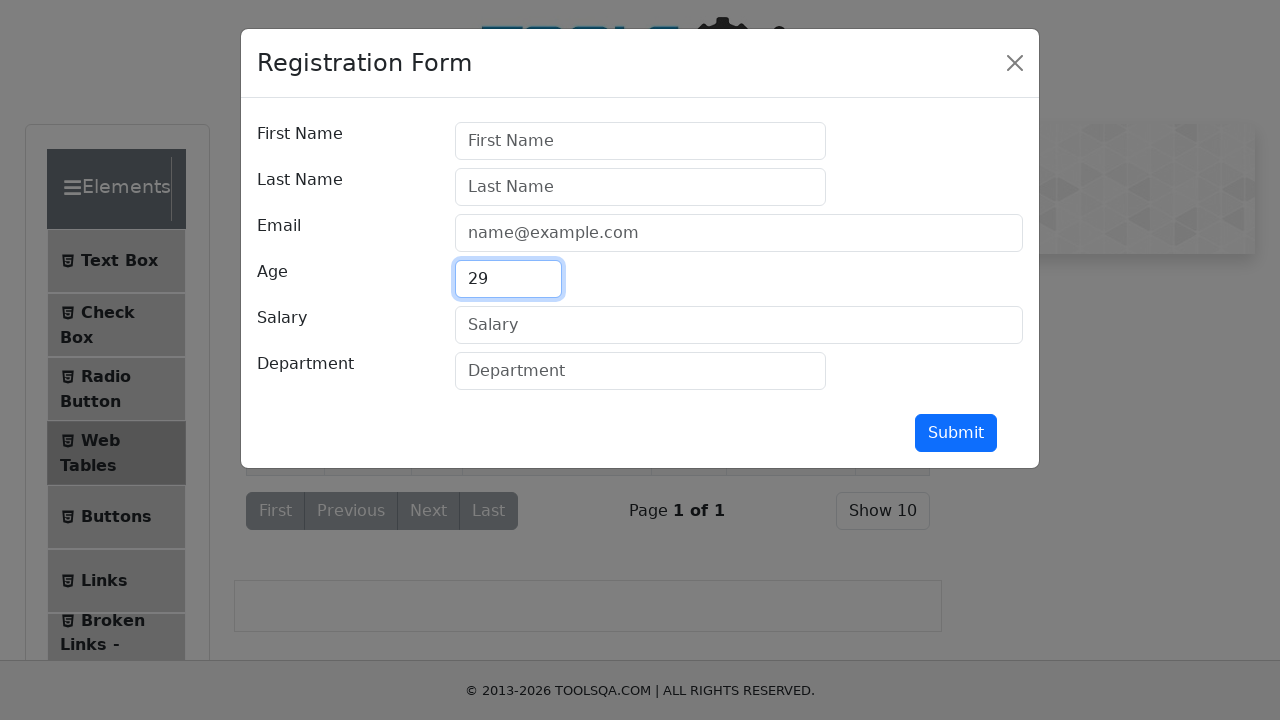